Tests calendar date picker functionality by selecting a specific date (June 15, 2028) and verifying the selected values appear correctly in the input fields

Starting URL: https://rahulshettyacademy.com/seleniumPractise/#/offers

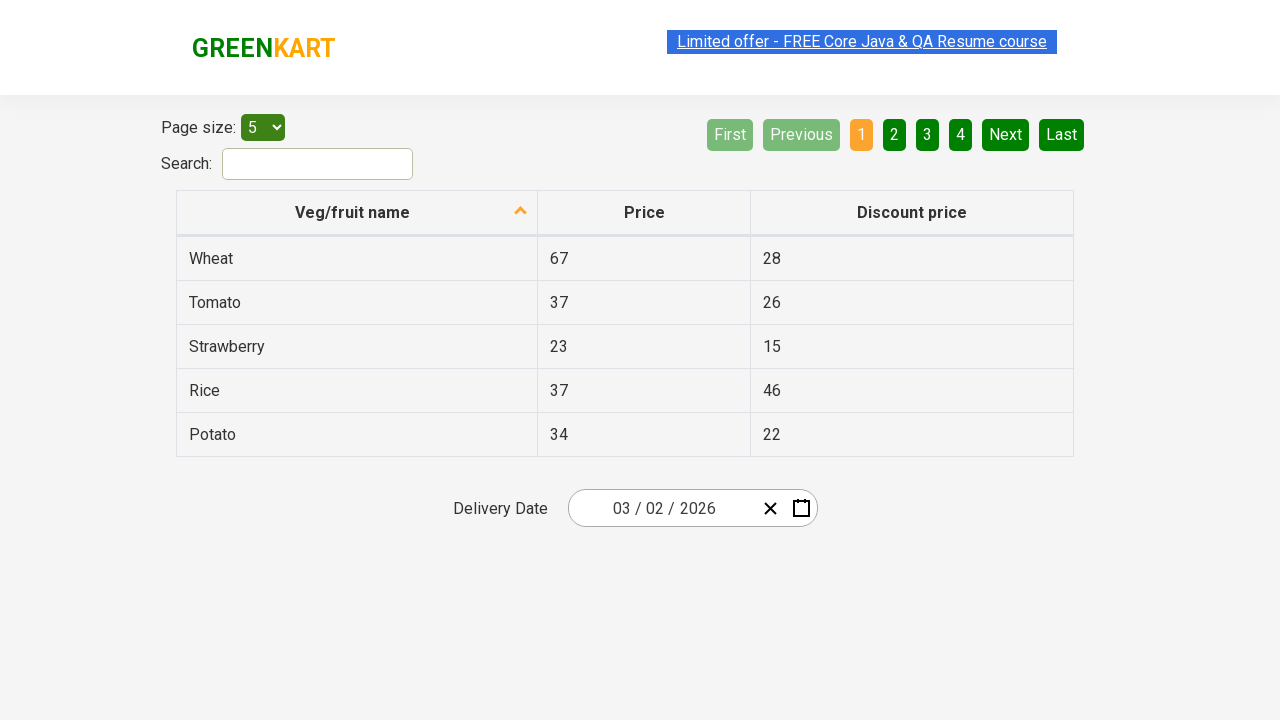

Clicked on calendar opener to open date picker at (662, 508) on .react-date-picker__inputGroup
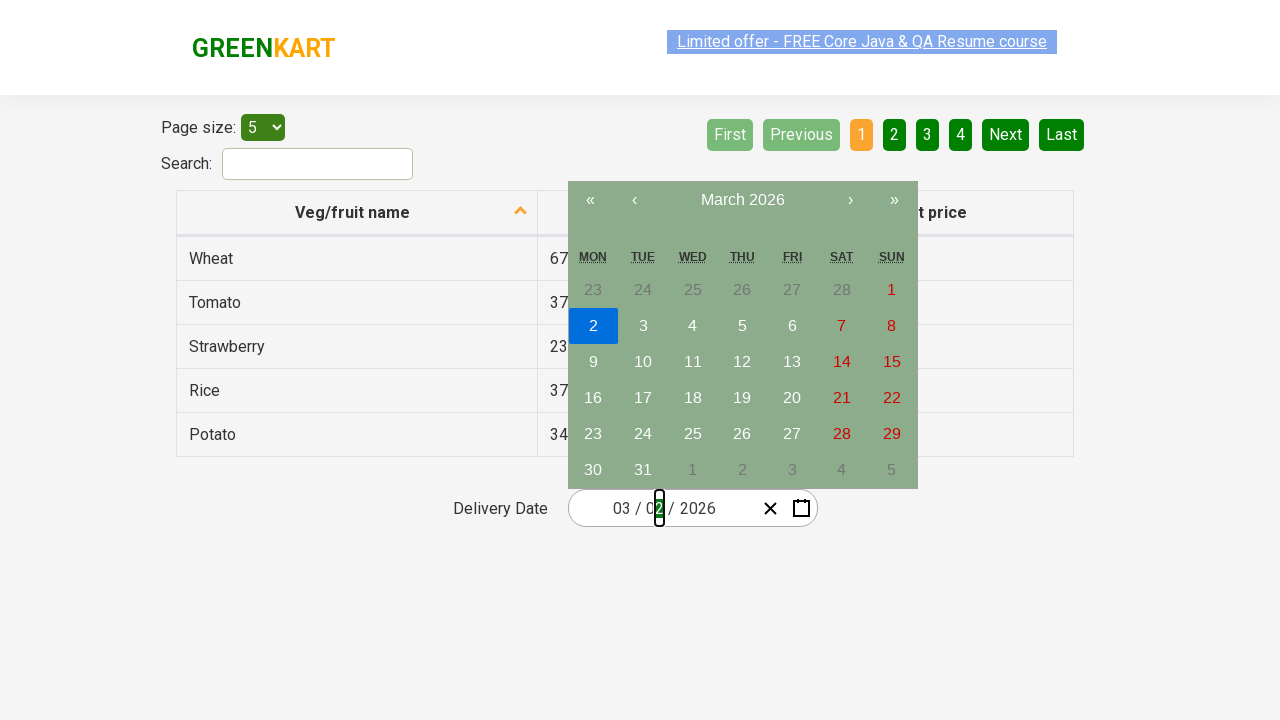

Clicked on month selector to navigate calendar view at (742, 200) on .react-calendar__navigation__label
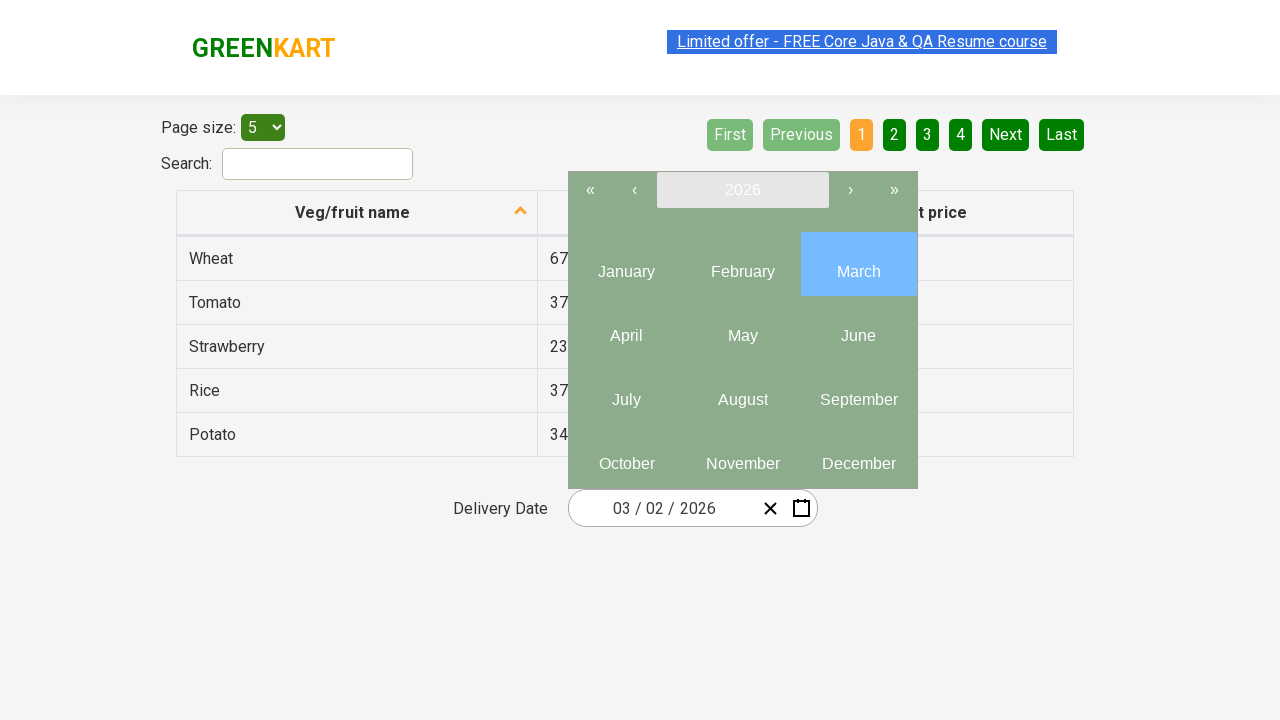

Clicked on year selector to view year options at (742, 190) on .react-calendar__navigation__label
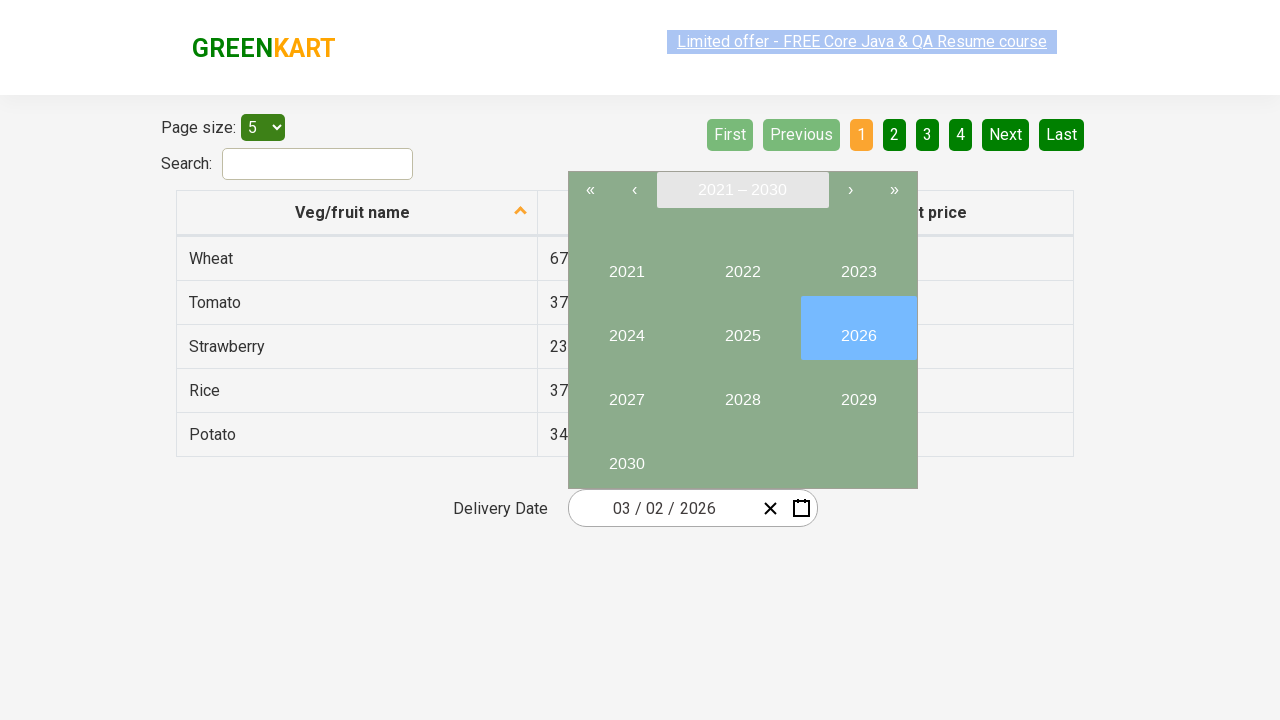

Selected year 2028 from year picker at (742, 392) on button:has-text('2028')
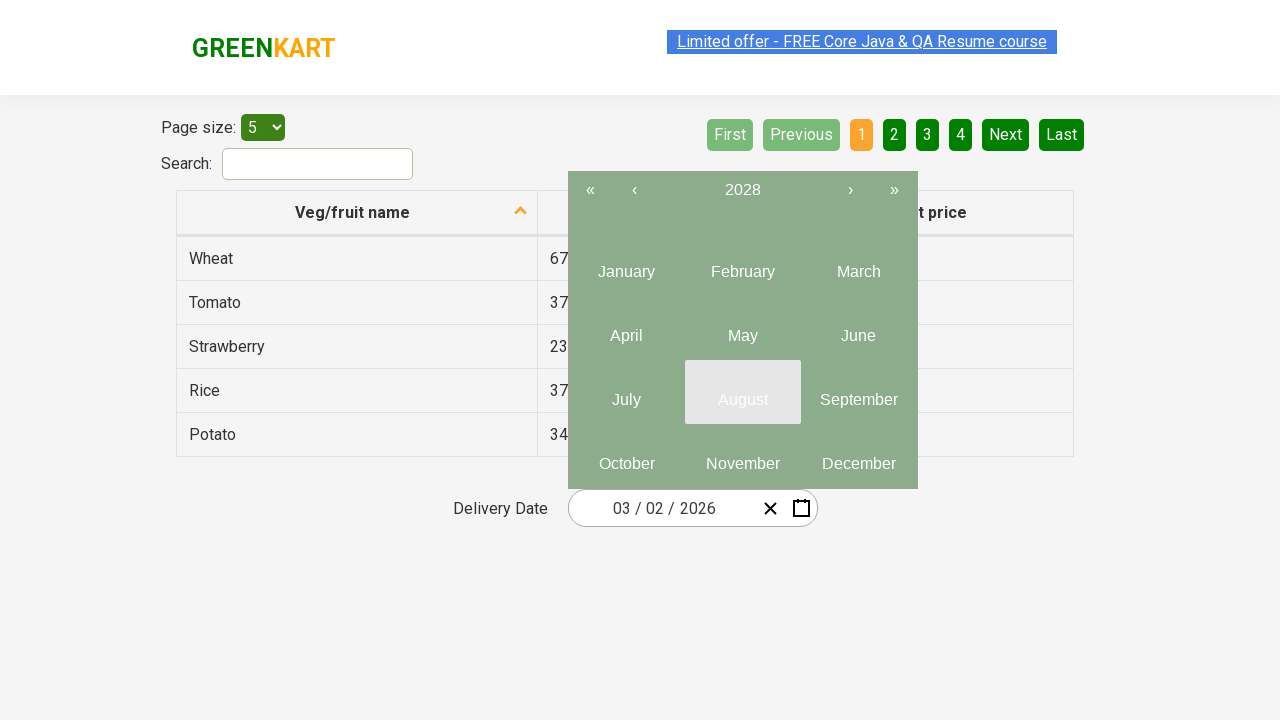

Selected June (month 6) from month picker at (858, 328) on .react-calendar__year-view__months__month >> nth=5
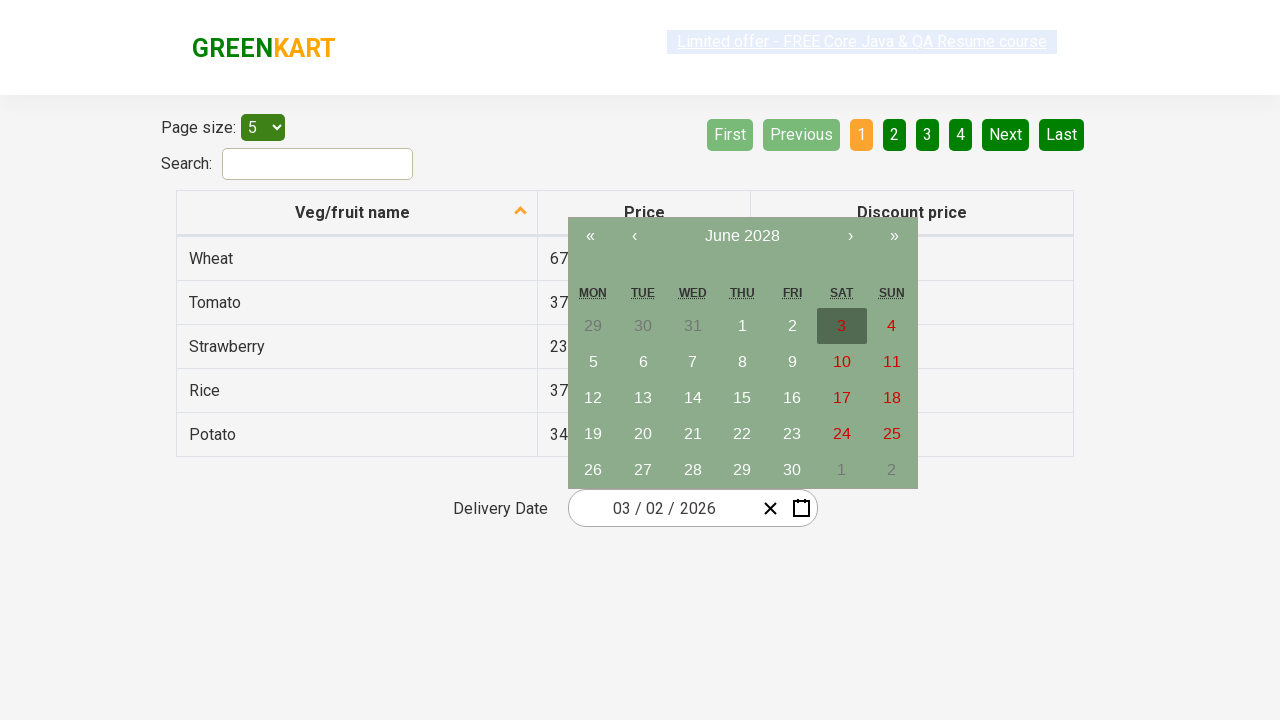

Selected date 15 from calendar at (742, 398) on abbr:has-text('15')
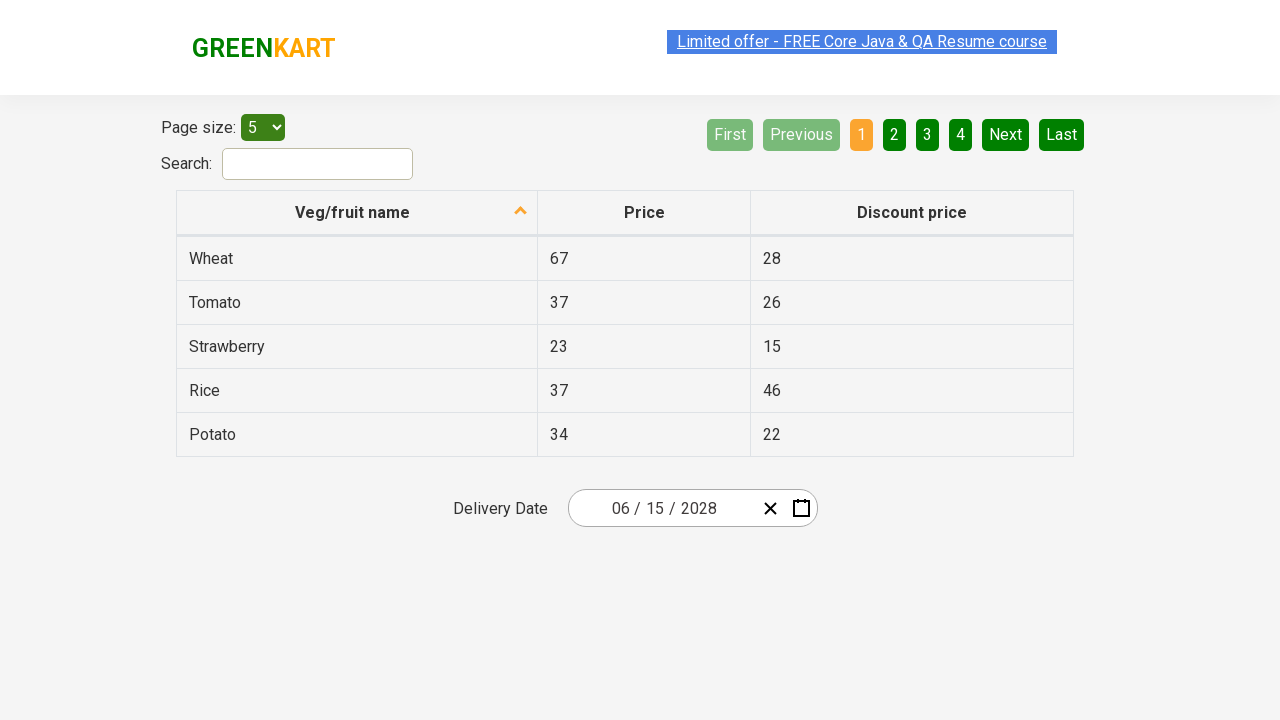

Verified all selected date values (month=6, date=15, year=2028) appear correctly in input fields
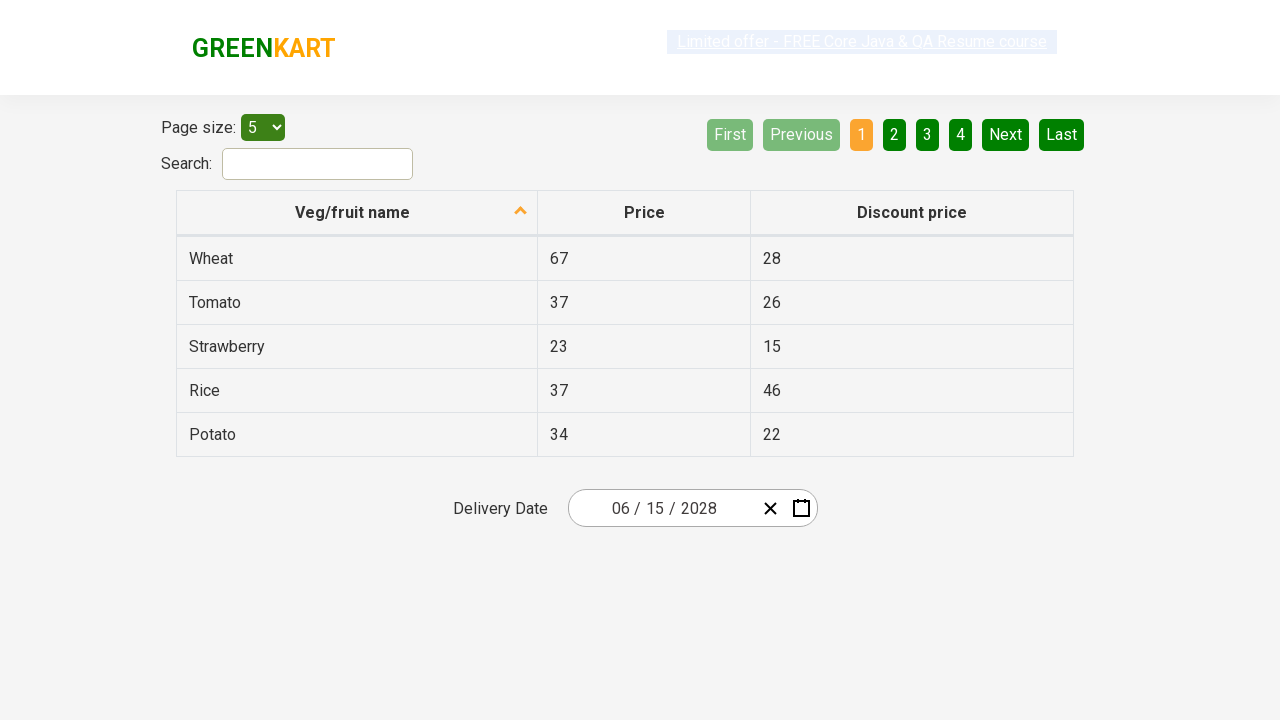

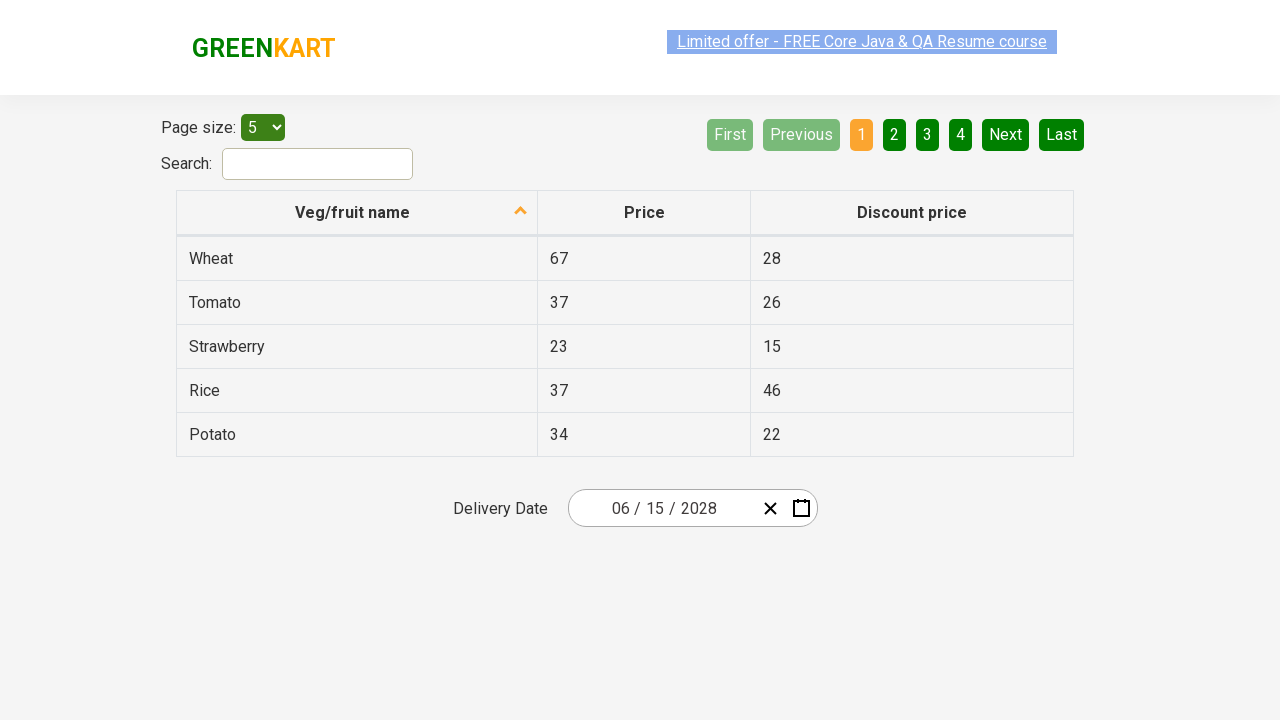